Tests the restaurant website's menu display functionality by clicking on the Menu navigation link and verifying that menu items are displayed on the page.

Starting URL: https://cbarnc.github.io/Group3-repo-projects/

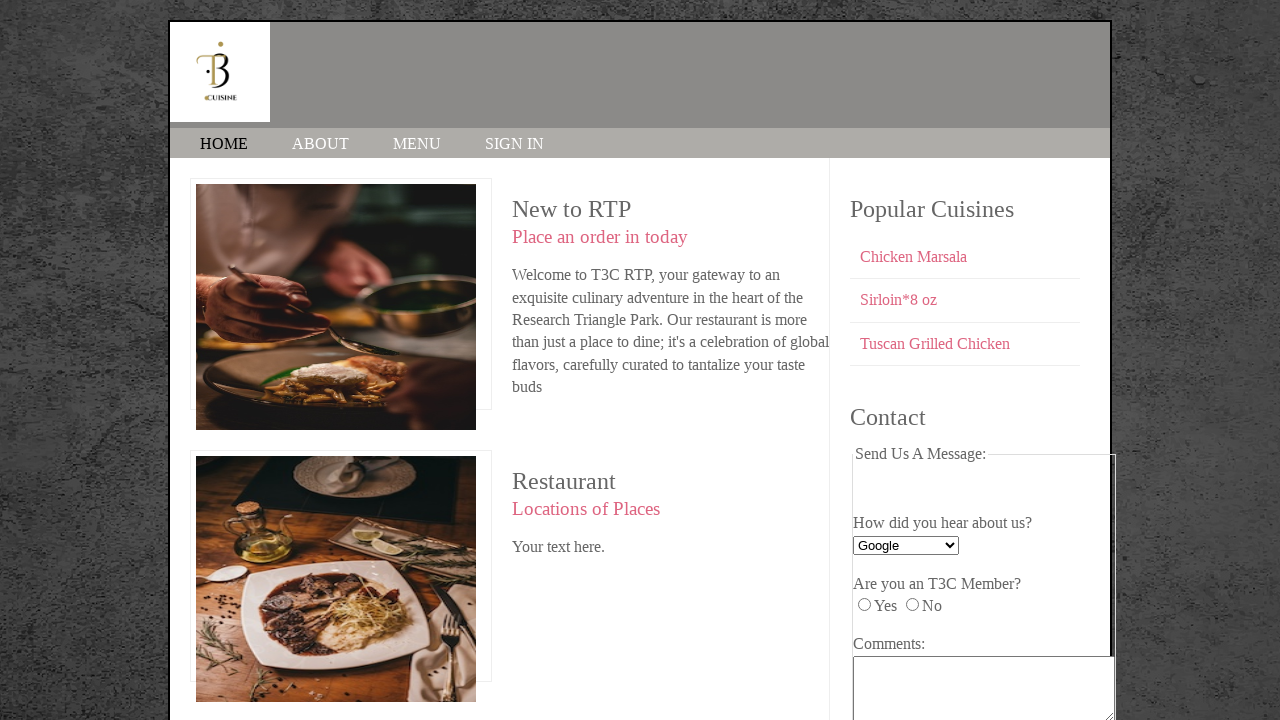

Clicked on the MENU navigation link at (417, 144) on text=MENU
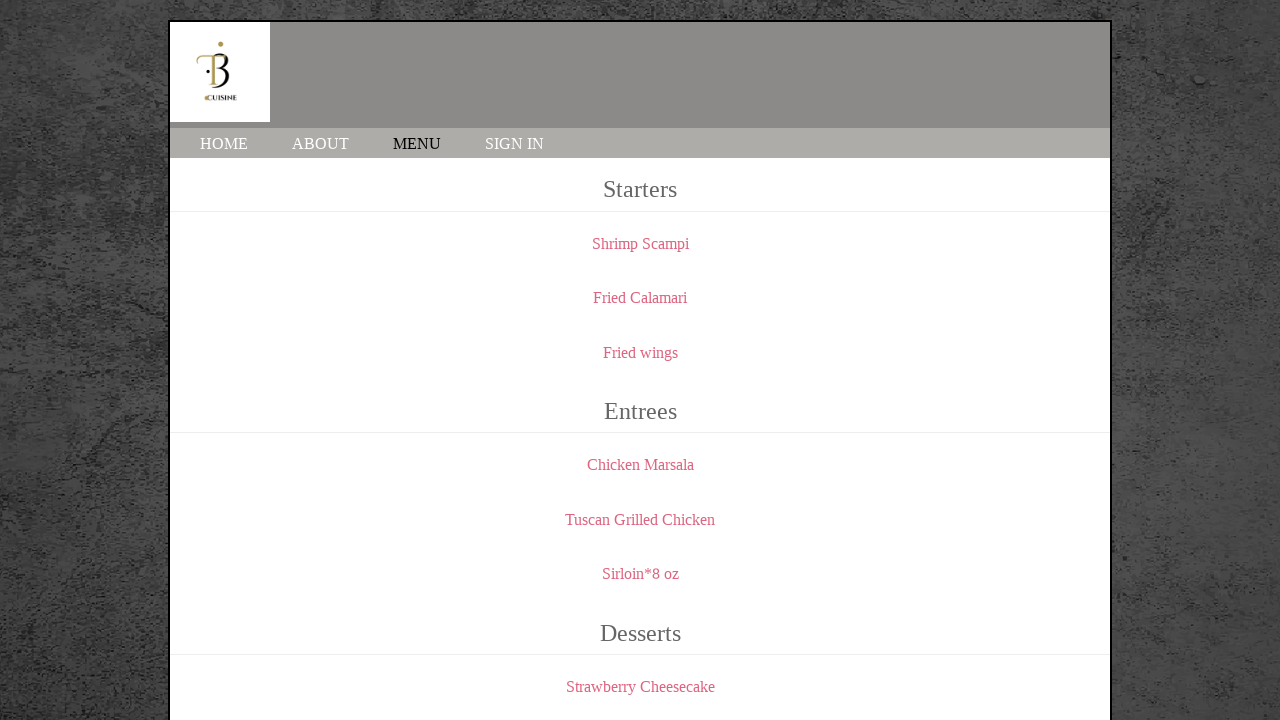

Menu items loaded and displayed on the page
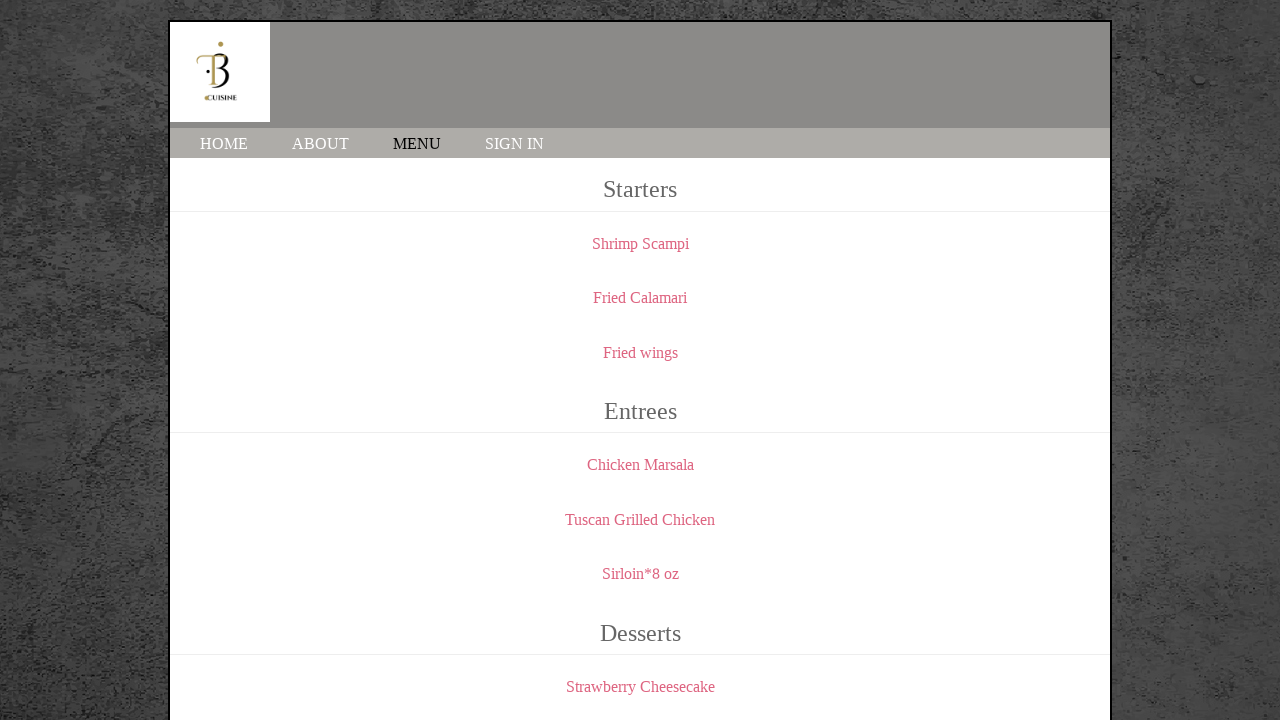

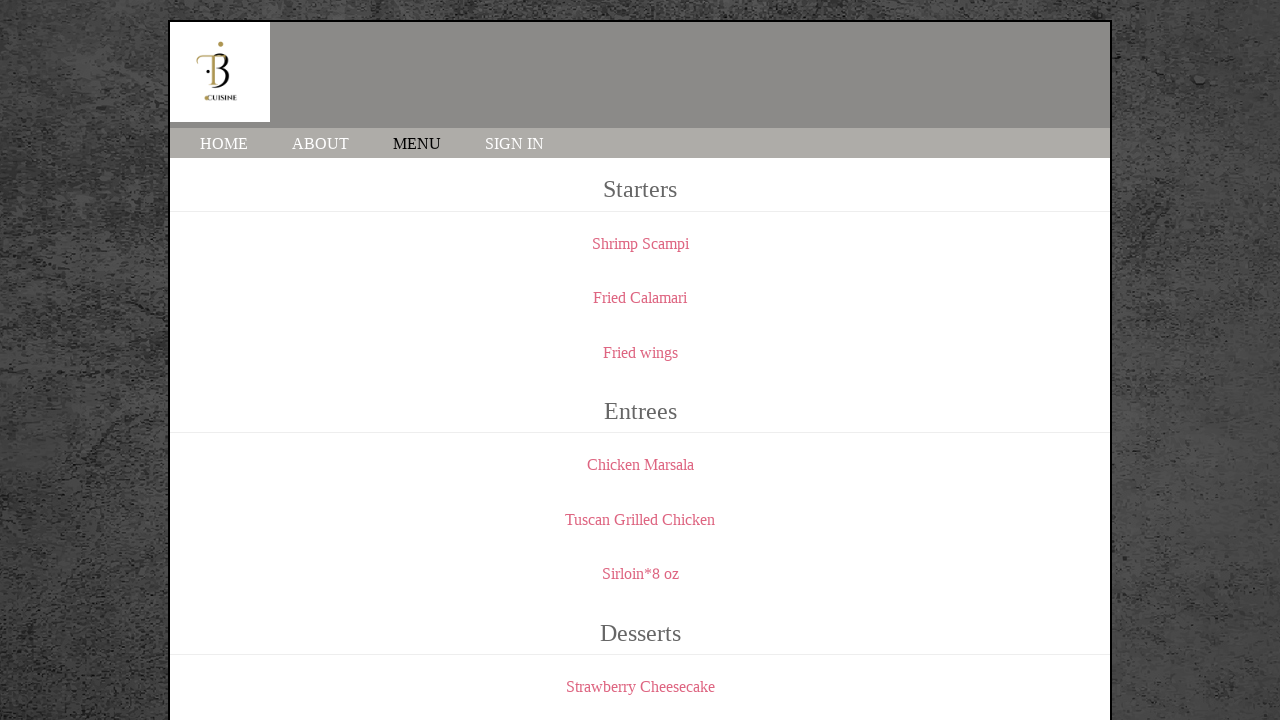